Tests that todo data persists after page reload

Starting URL: https://demo.playwright.dev/todomvc

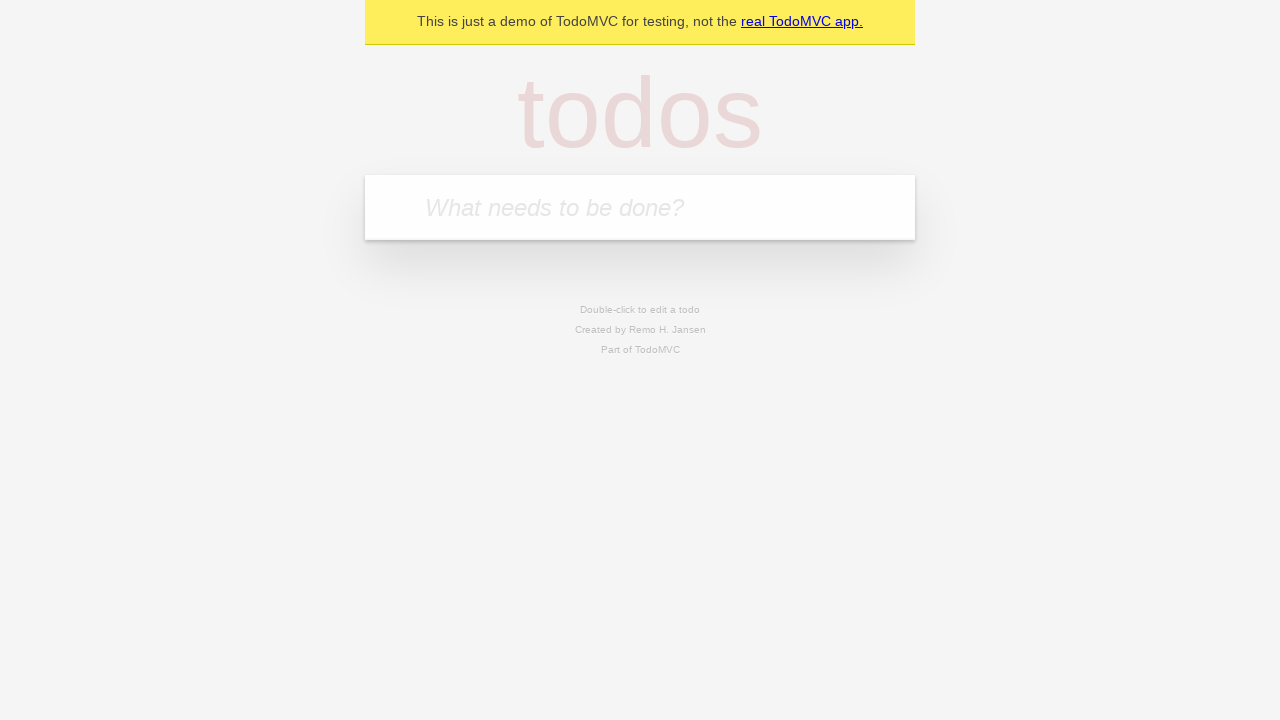

Filled new todo input with 'buy some cheese' on .new-todo
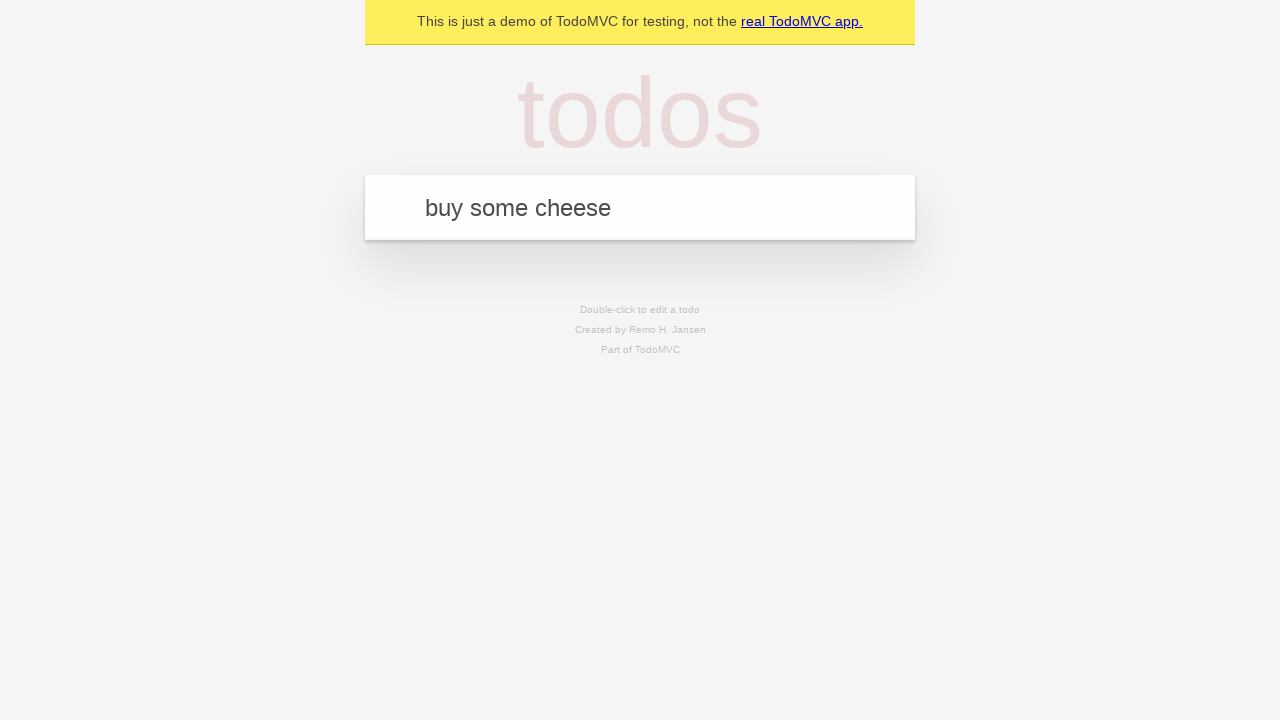

Pressed Enter to create first todo on .new-todo
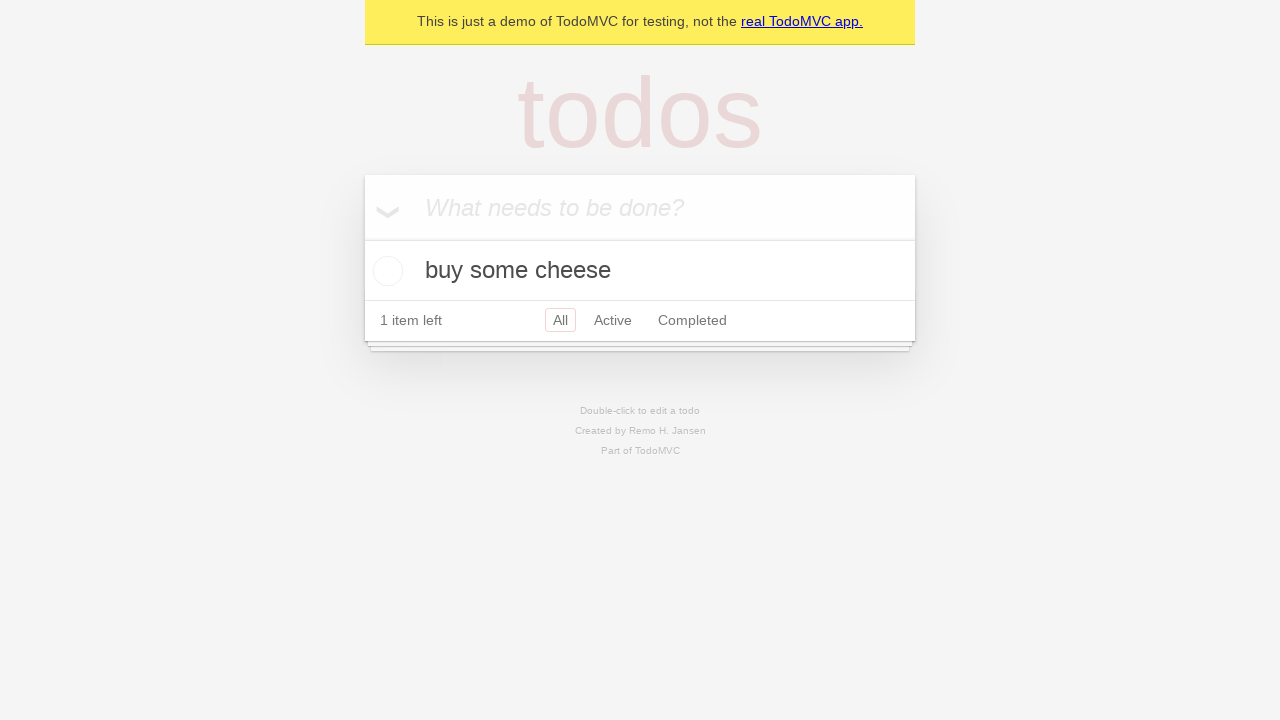

Filled new todo input with 'feed the cat' on .new-todo
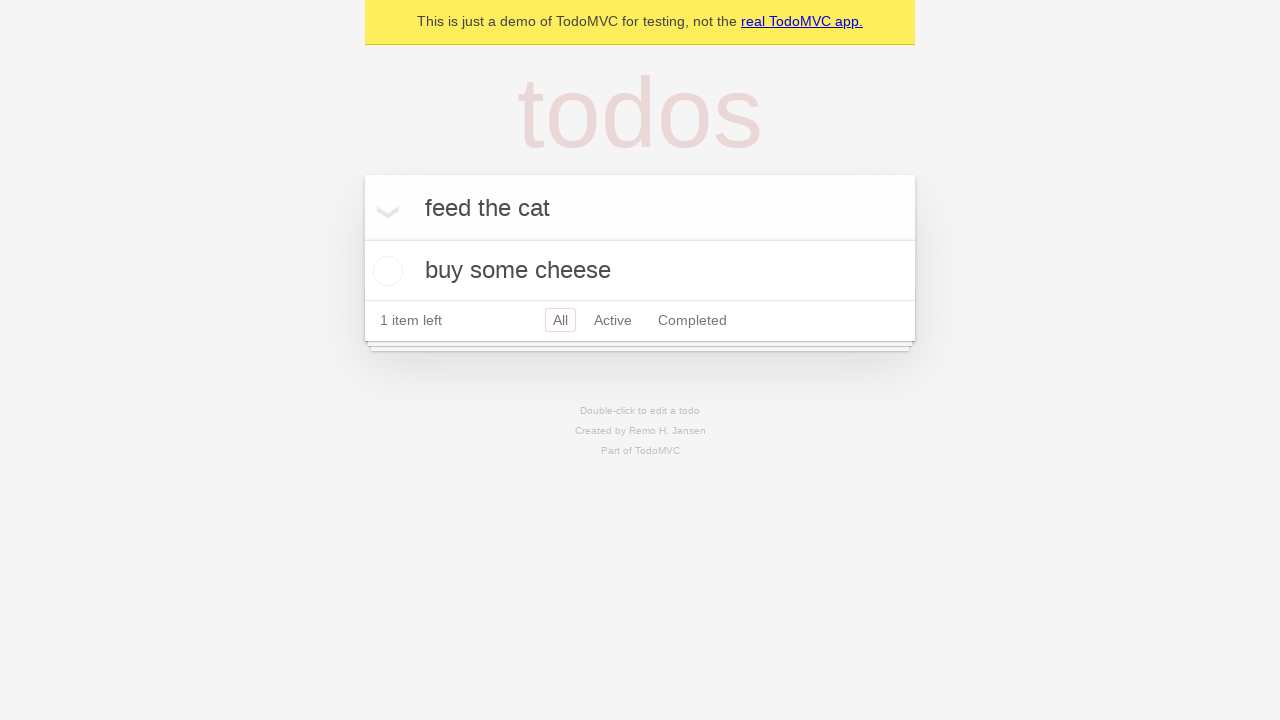

Pressed Enter to create second todo on .new-todo
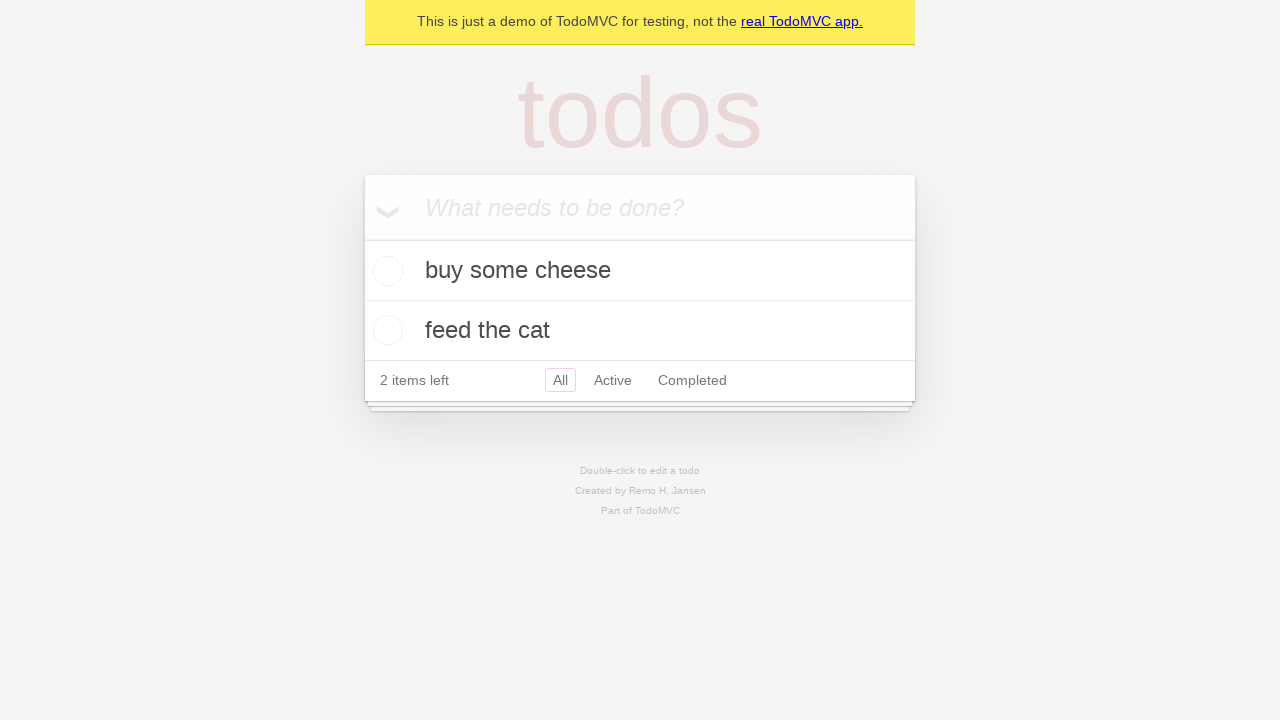

Waited for second todo item to appear in the list
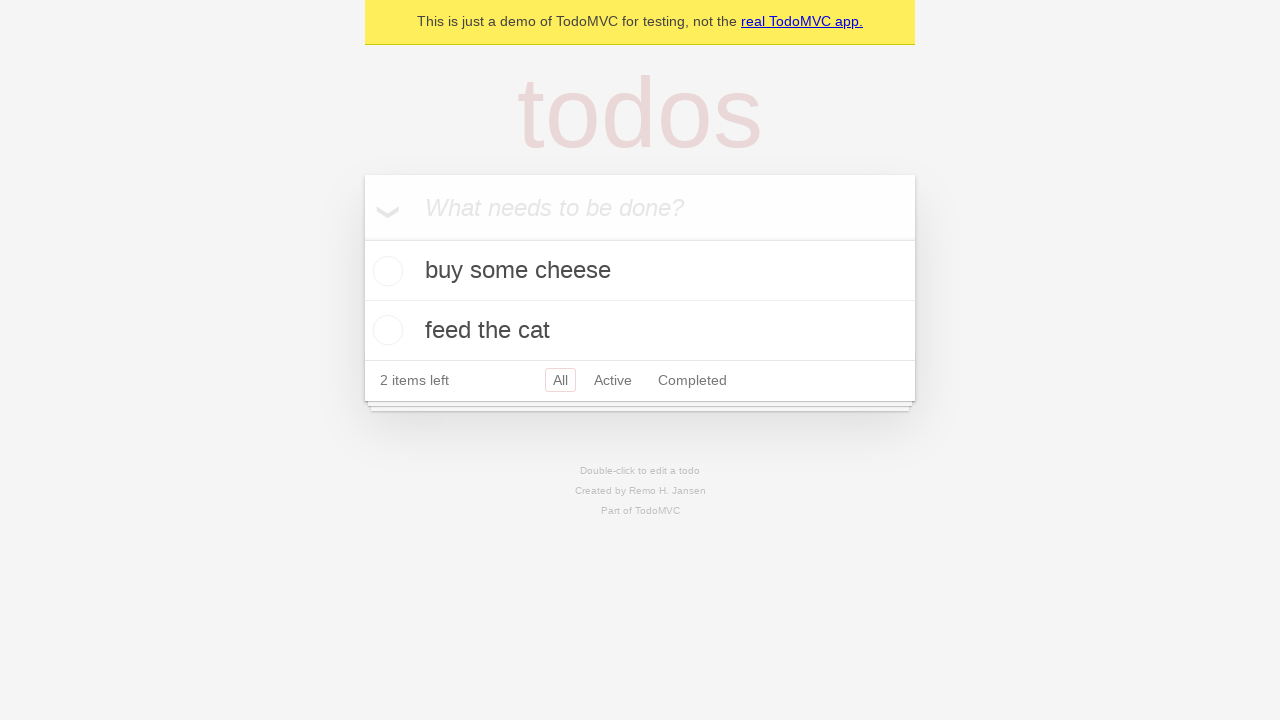

Checked the first todo item as complete at (385, 271) on .todo-list li >> nth=0 >> .toggle
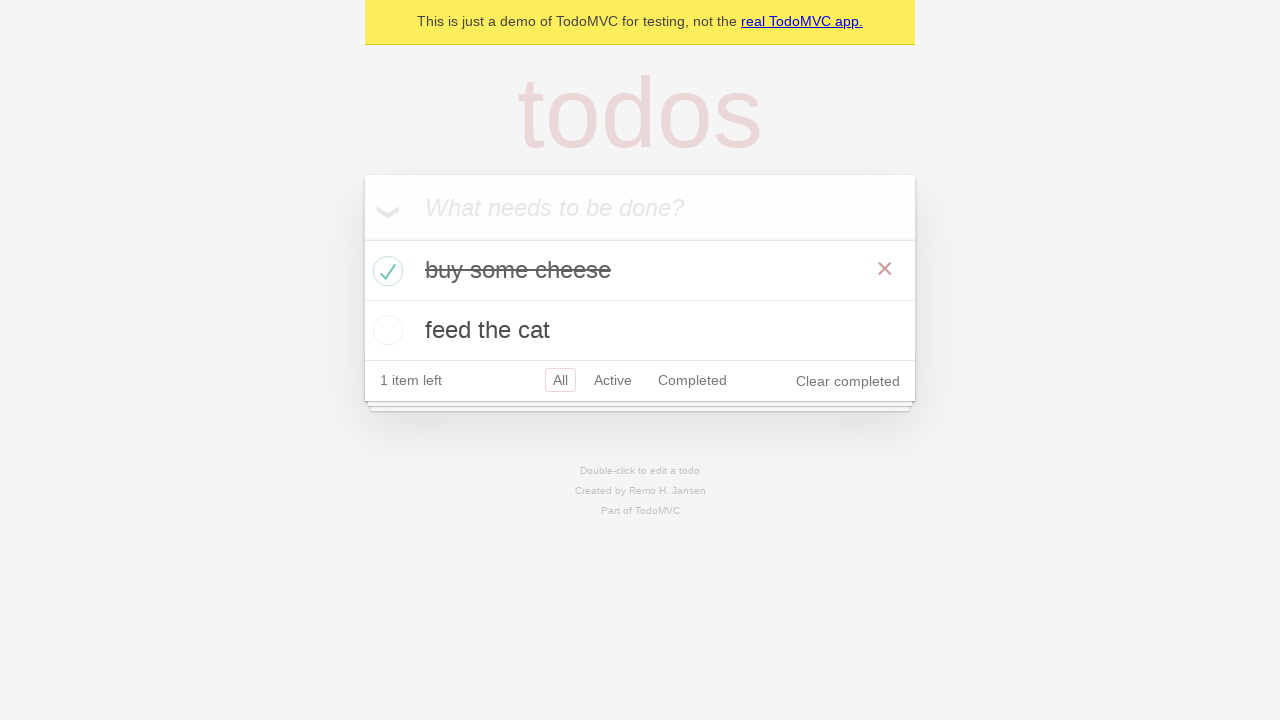

Reloaded the page to test data persistence
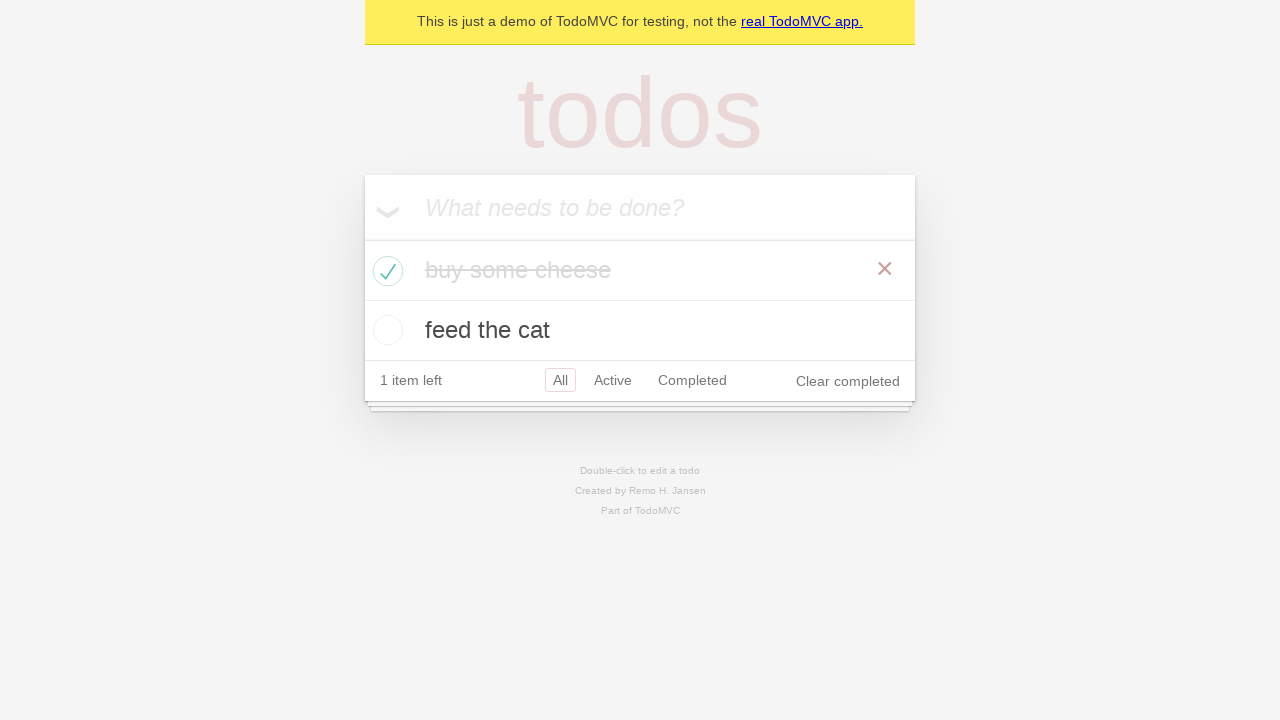

Waited for todos to reappear after page reload
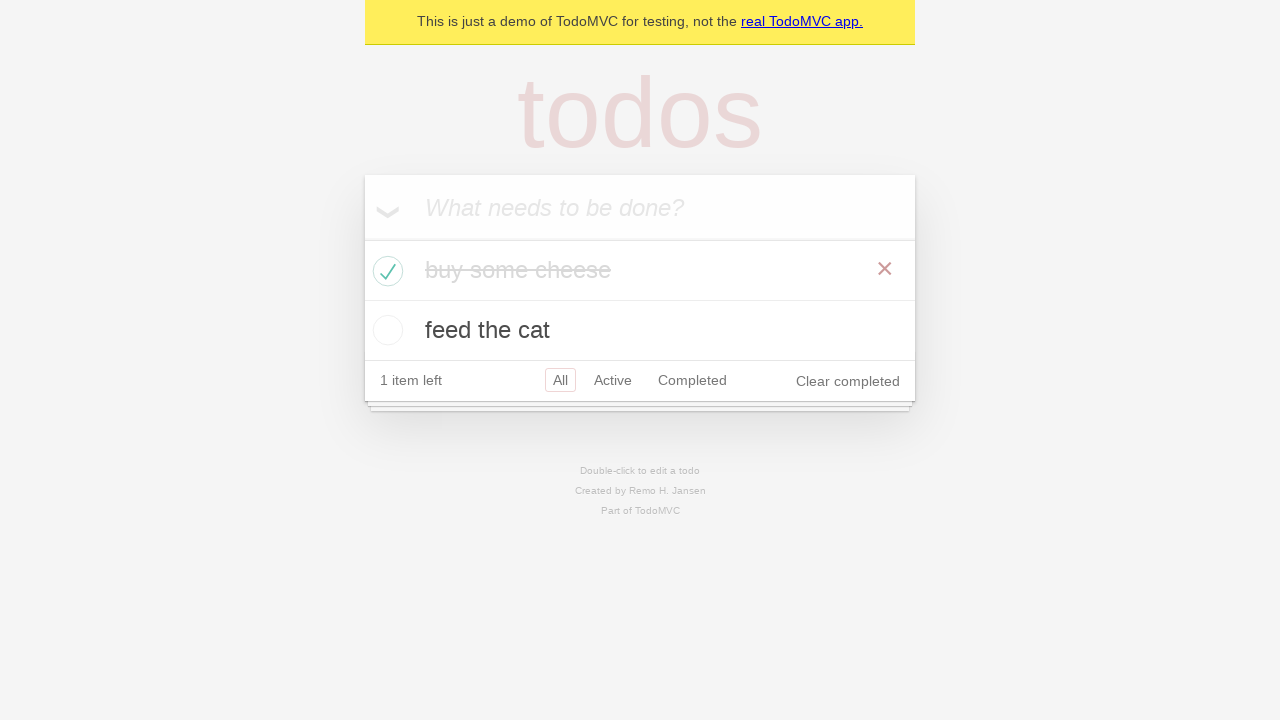

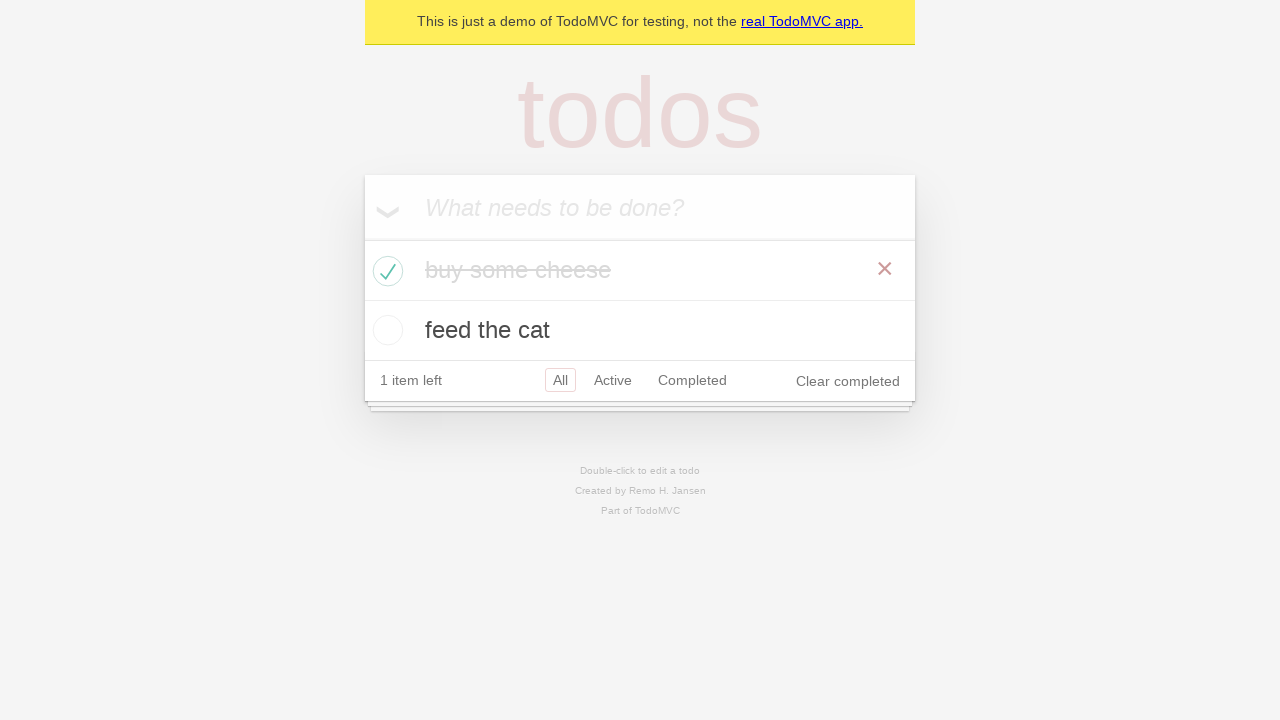